Demonstrates clearing a text field and sending keys by clearing an email input field and typing an email address into it.

Starting URL: https://www.selenium.dev/selenium/web/inputs.html

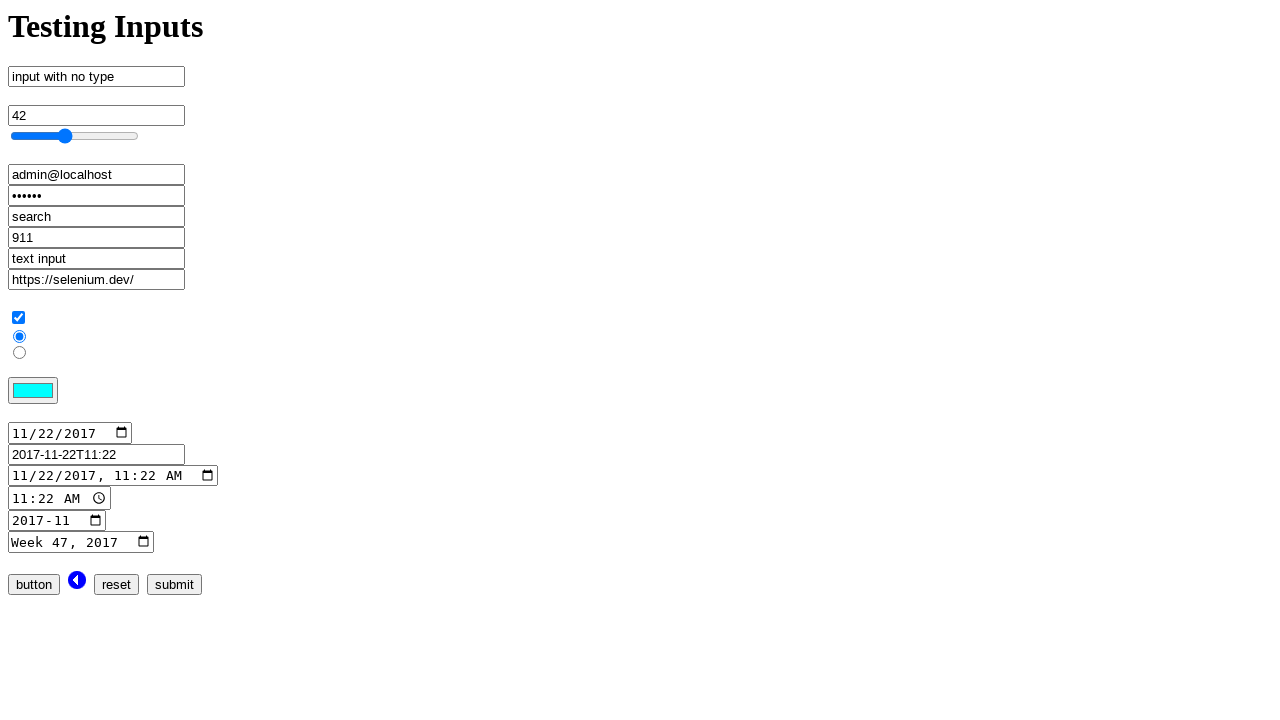

Cleared email input field on input[name='email_input']
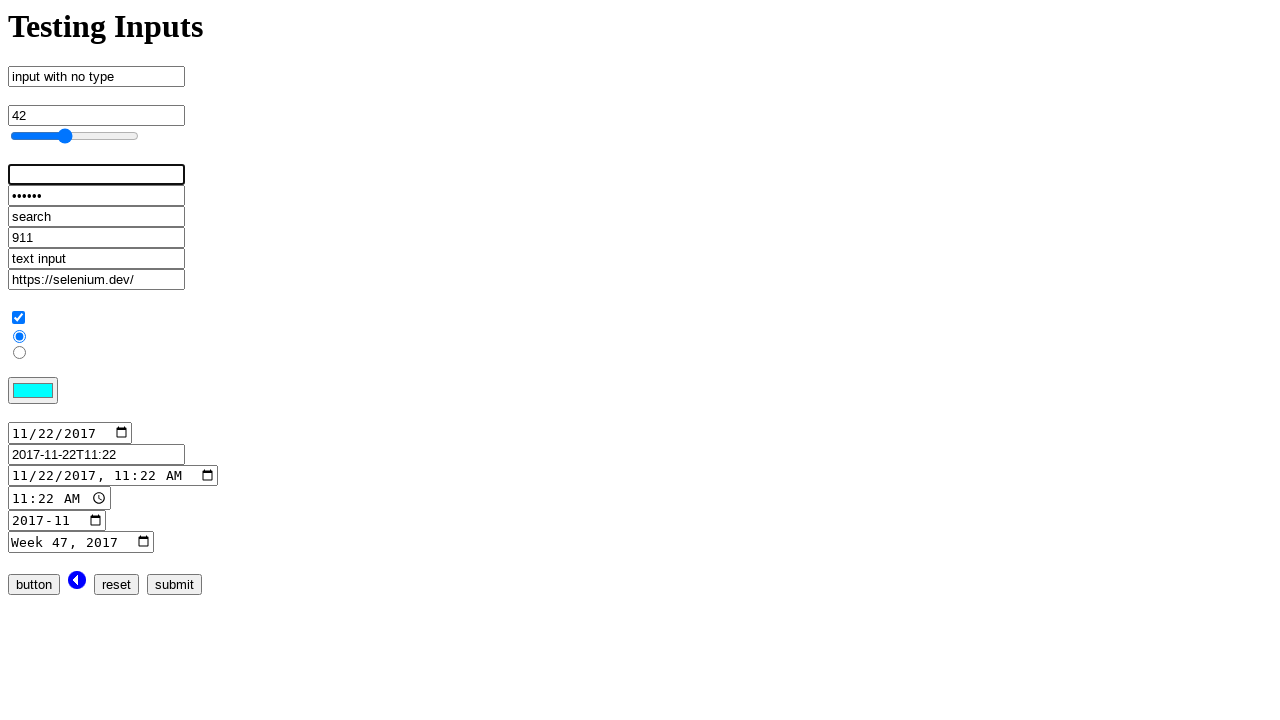

Typed email address 'admin@localhost.dev' into email input field on input[name='email_input']
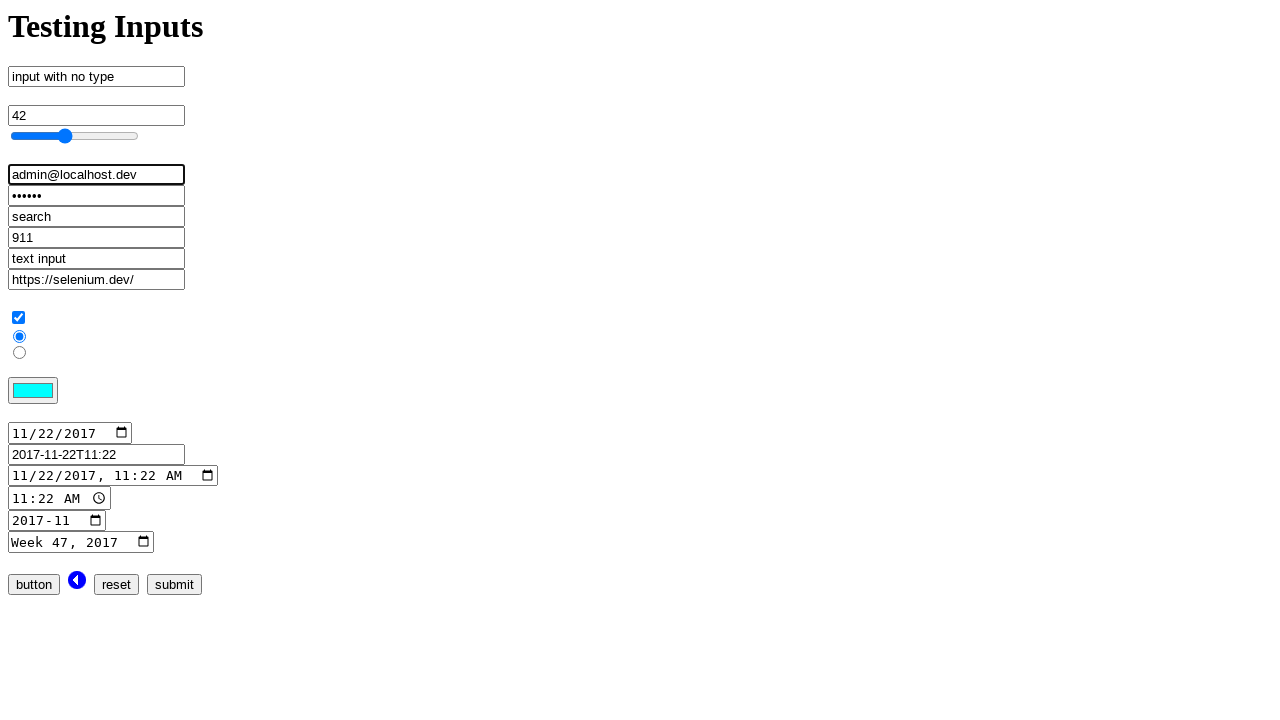

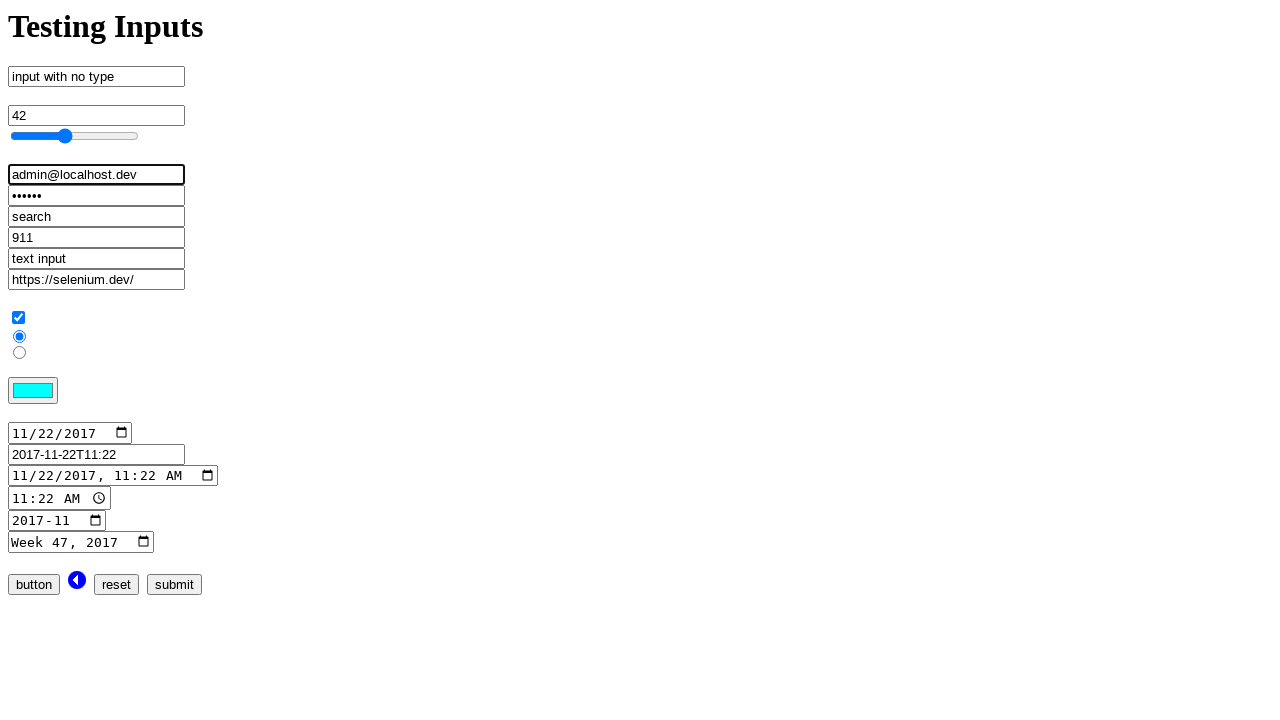